Tests the Aura Natural Landscapes category card link on the homepage by clicking it and verifying navigation.

Starting URL: https://instoneco.com/

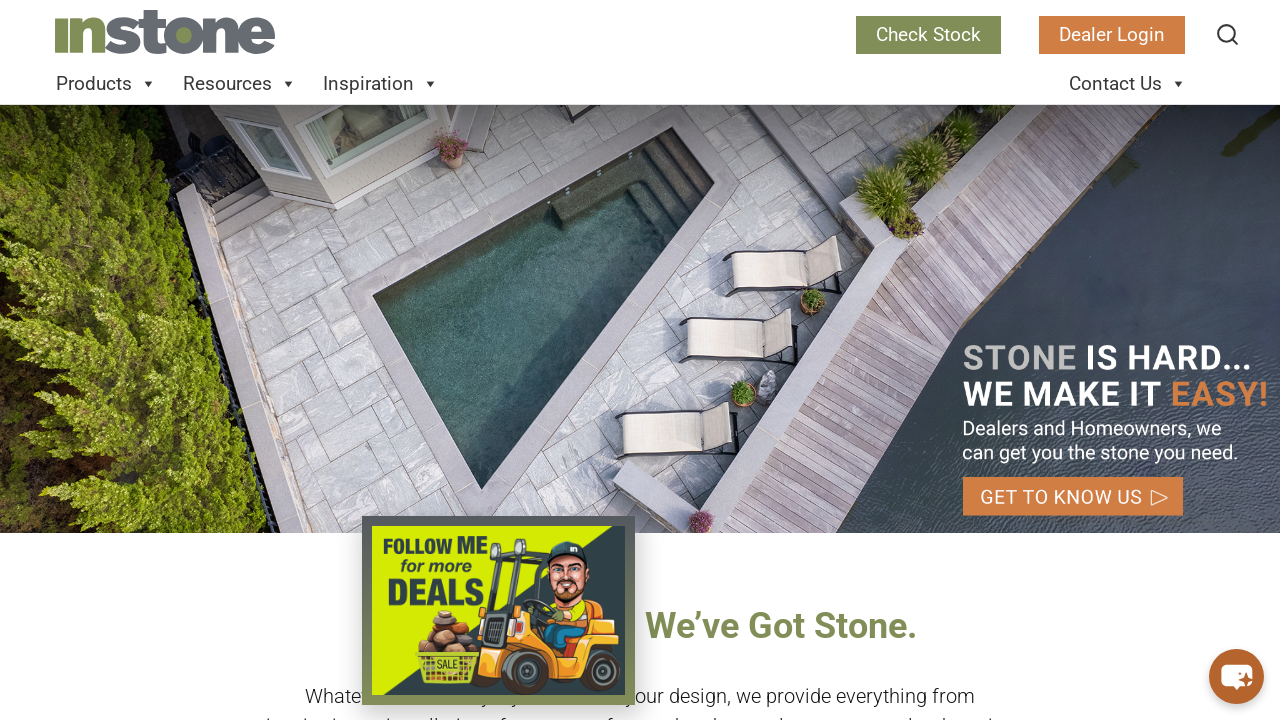

Clicked the Aura Natural Landscapes category card link at (181, 360) on internal:role=link[name="Aura Natural Landscapes"i]
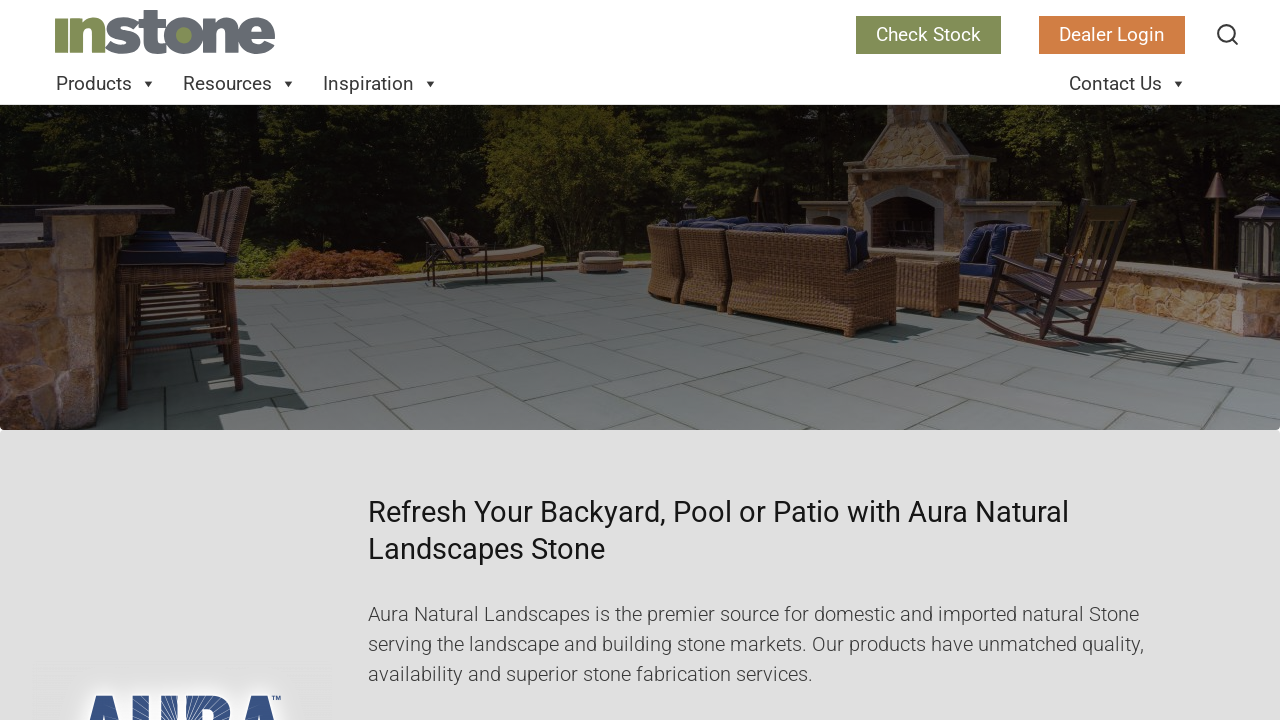

Verified navigation to Aura Natural Landscapes category page
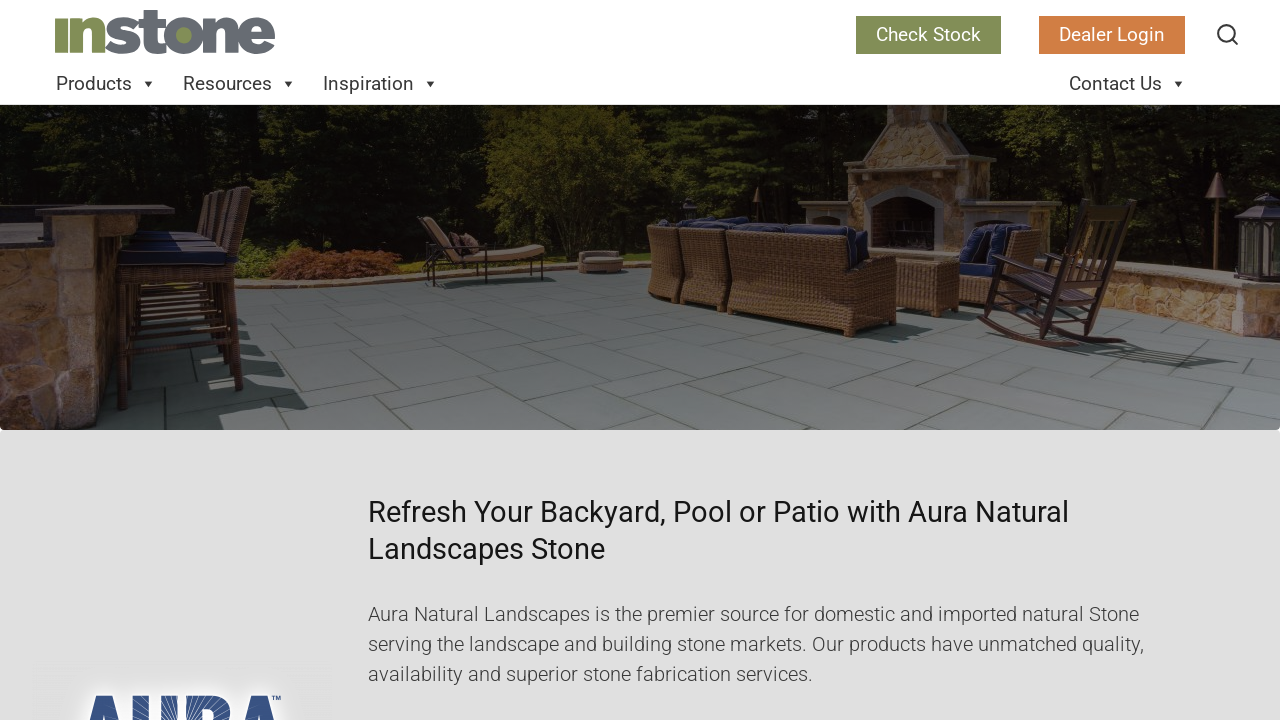

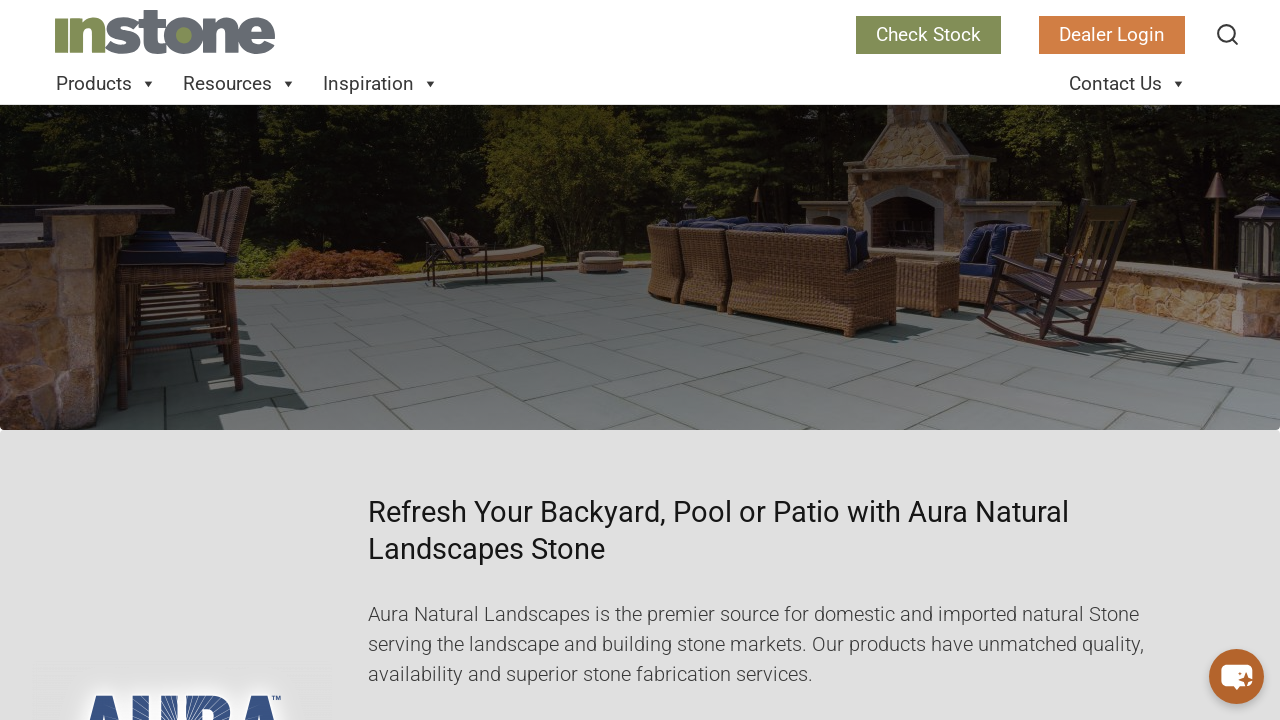